Tests interacting with frames by locating a frame and filling a text input inside it.

Starting URL: https://ui.vision/demo/webtest/frames/

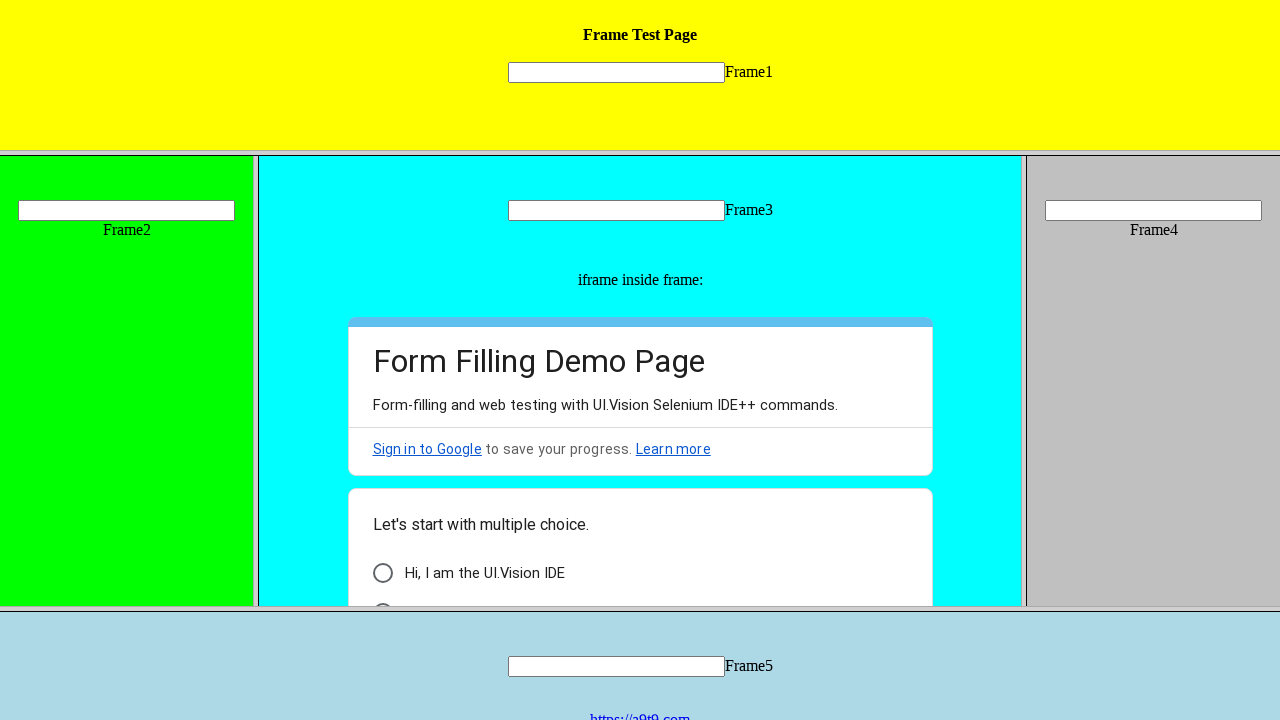

Navigated to frames demo page
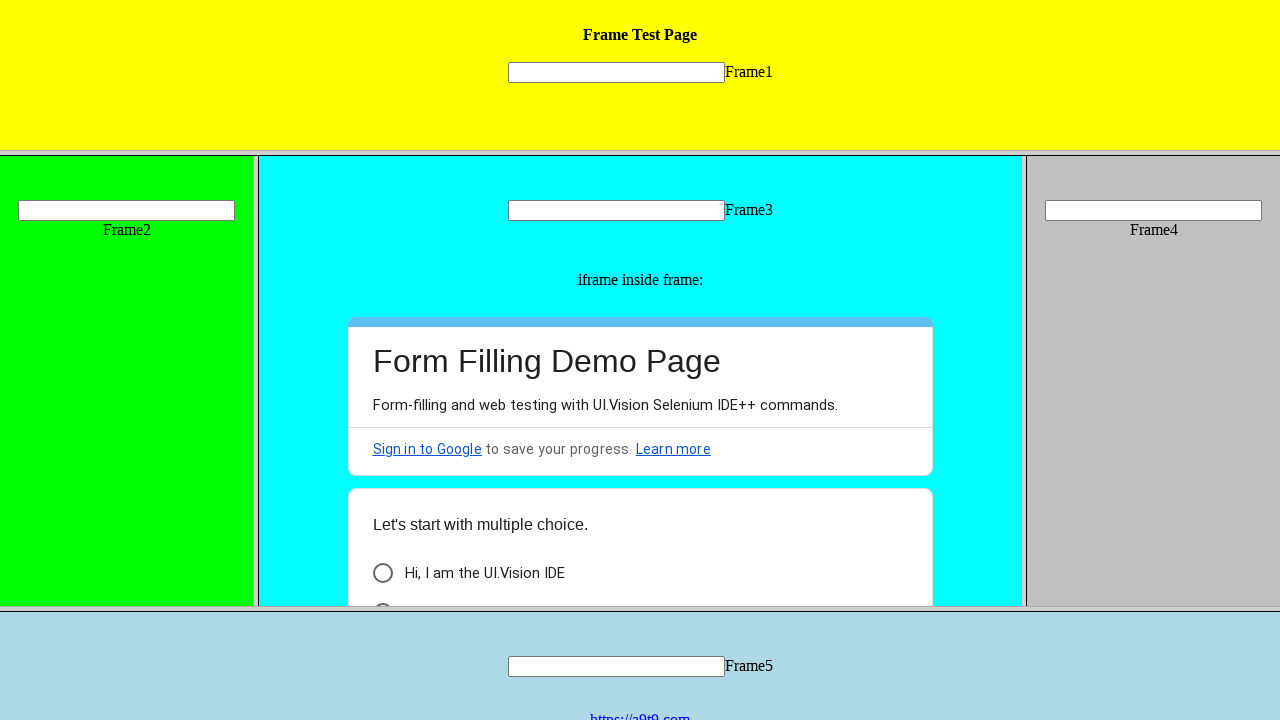

Filled text input 'mytext3' in frame_3.html with 'Sriram' on frame[src='frame_3.html'] >> internal:control=enter-frame >> xpath=//input[@name
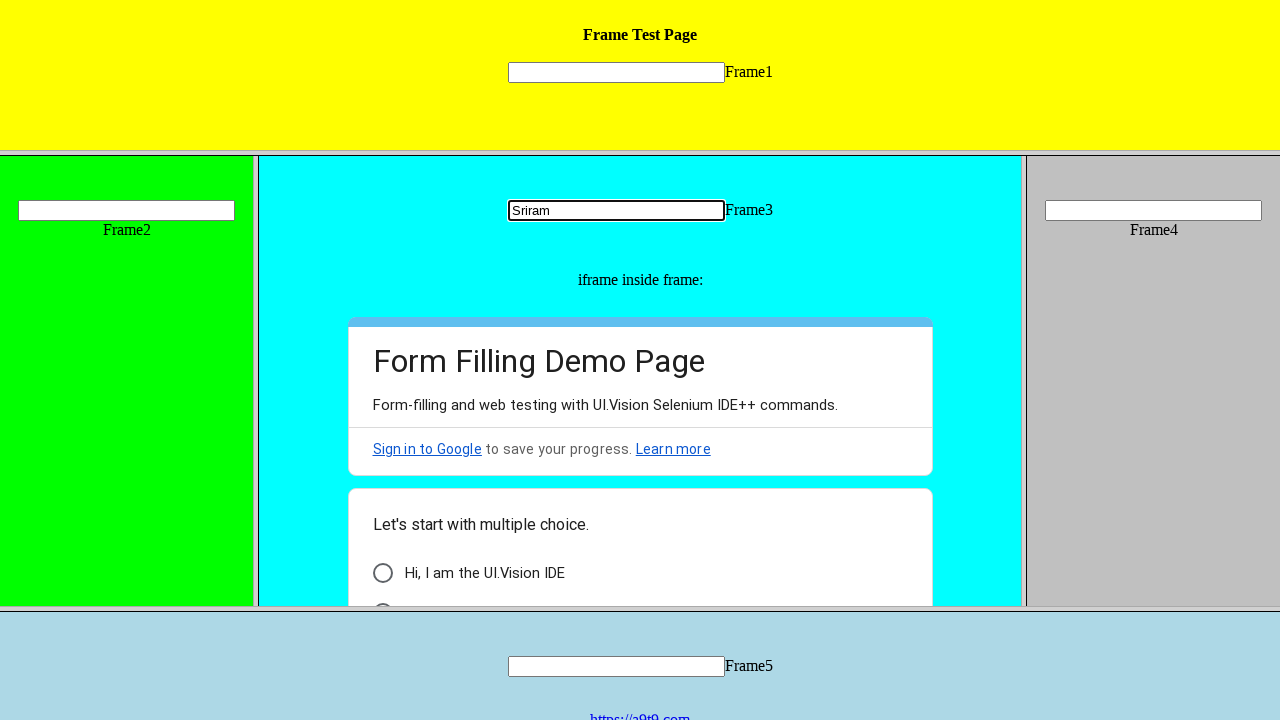

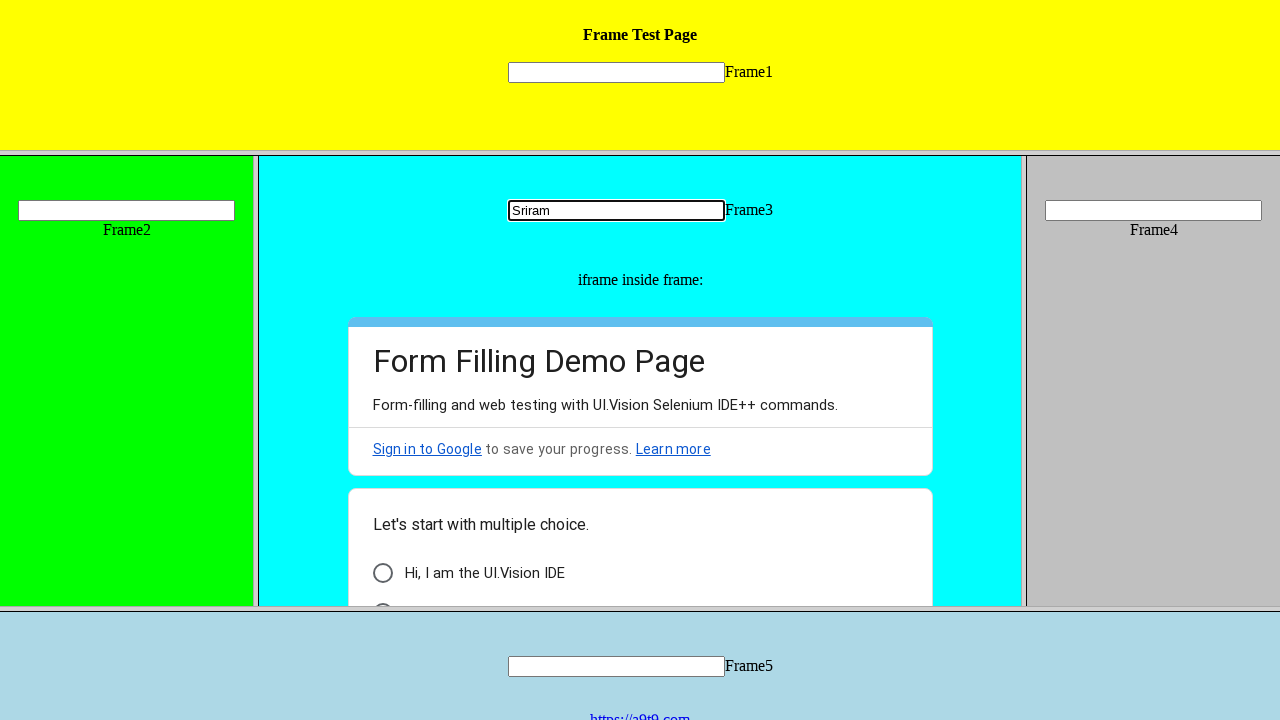